Tests infinite scroll functionality on WeRead book category page by scrolling down multiple times to trigger lazy loading of book list items.

Starting URL: https://weread.qq.com/web/appcategory/newrating_publish

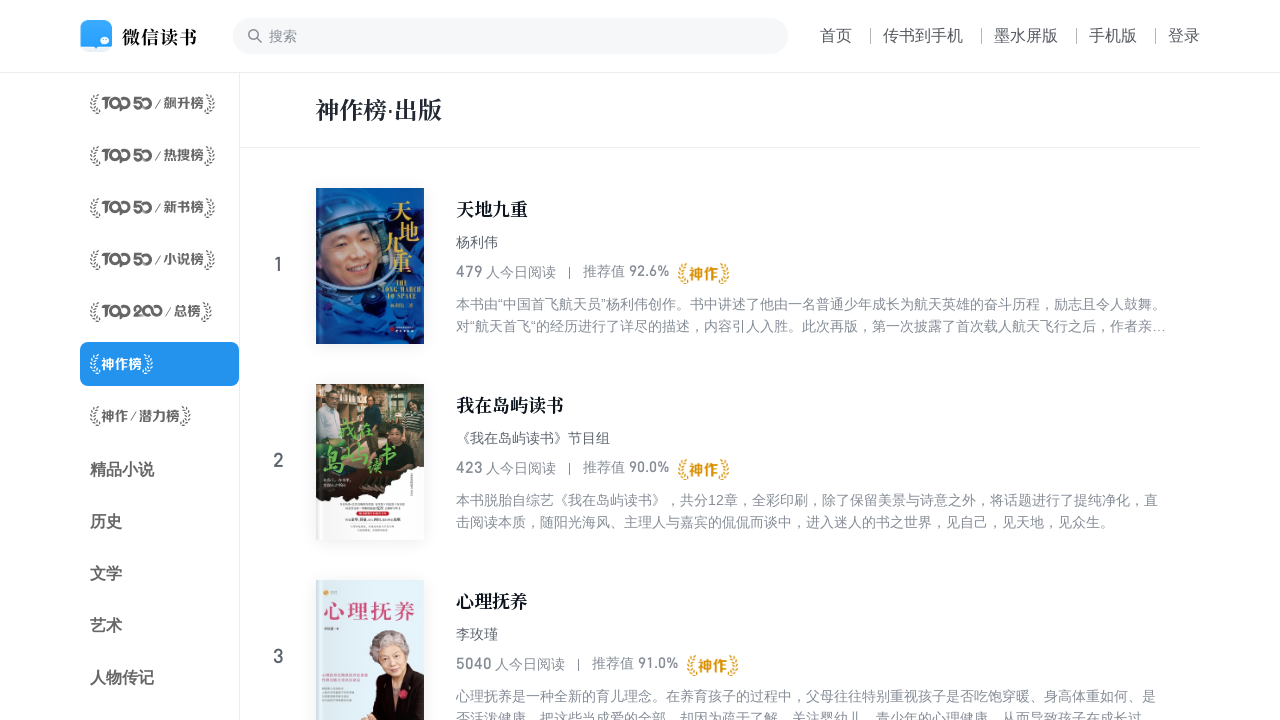

Set viewport size to 1024x768
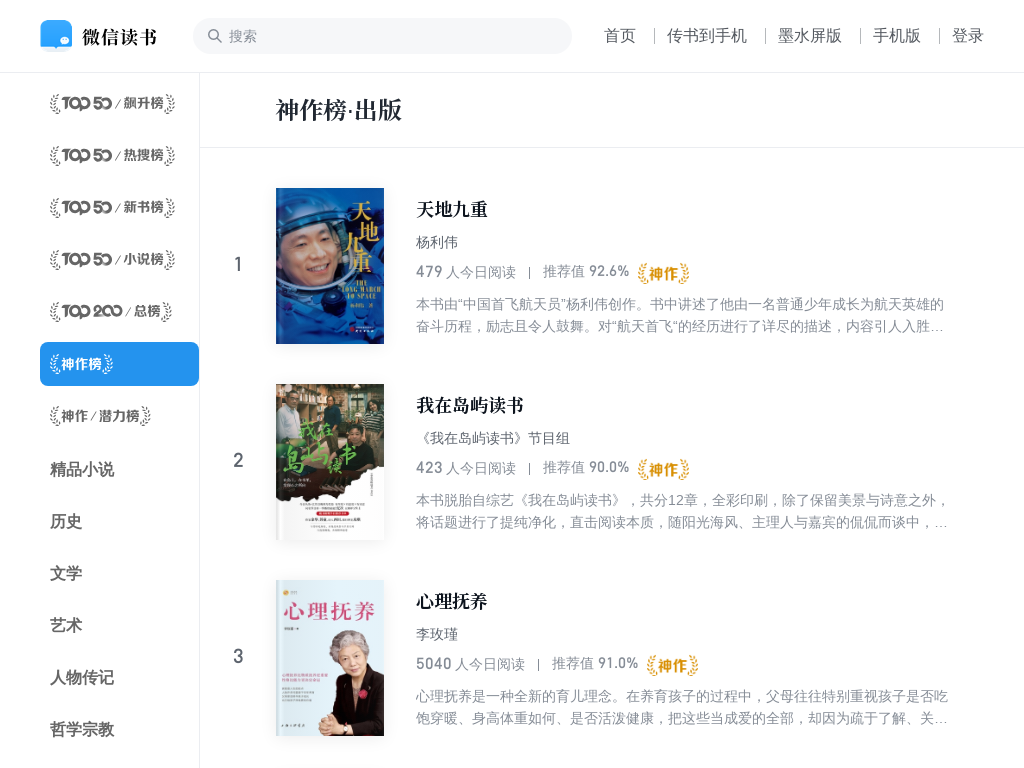

Scrolled down by 10000 pixels (iteration 1/10)
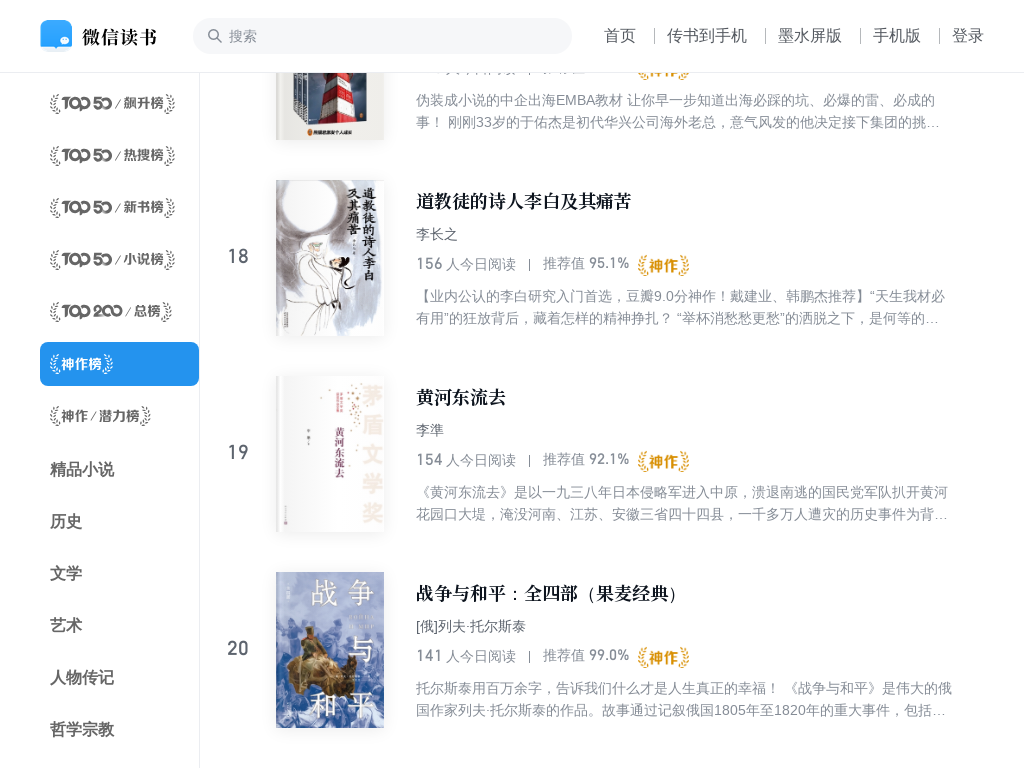

Waited 1000ms for lazy-loaded content to load
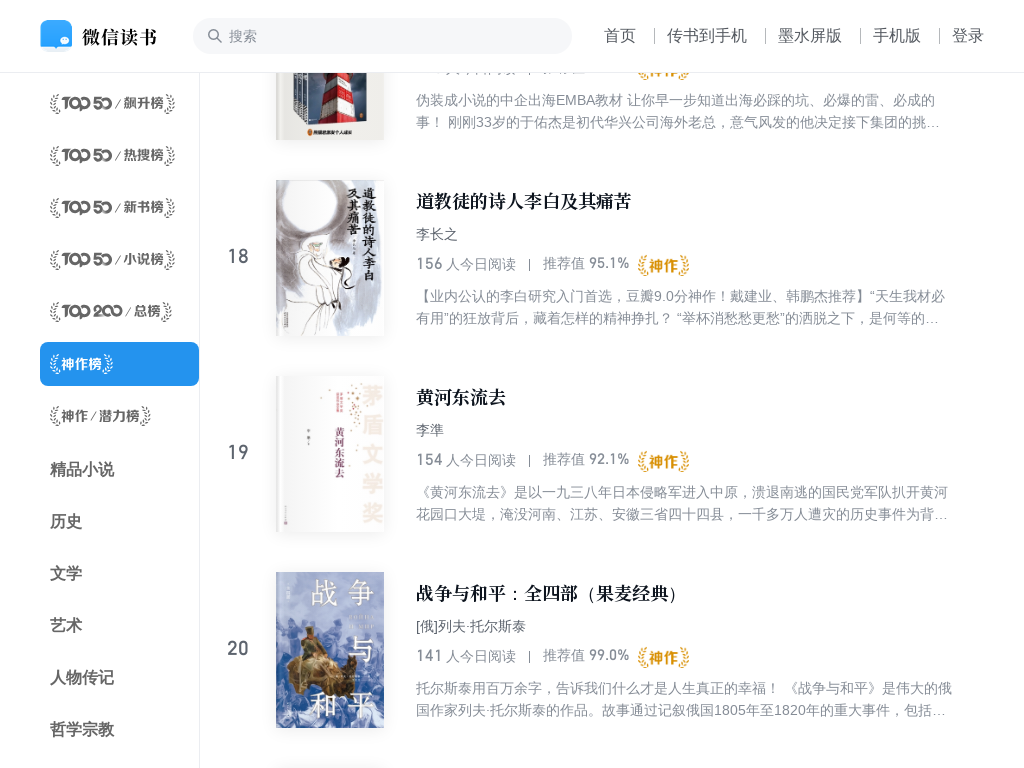

Scrolled down by 10000 pixels (iteration 2/10)
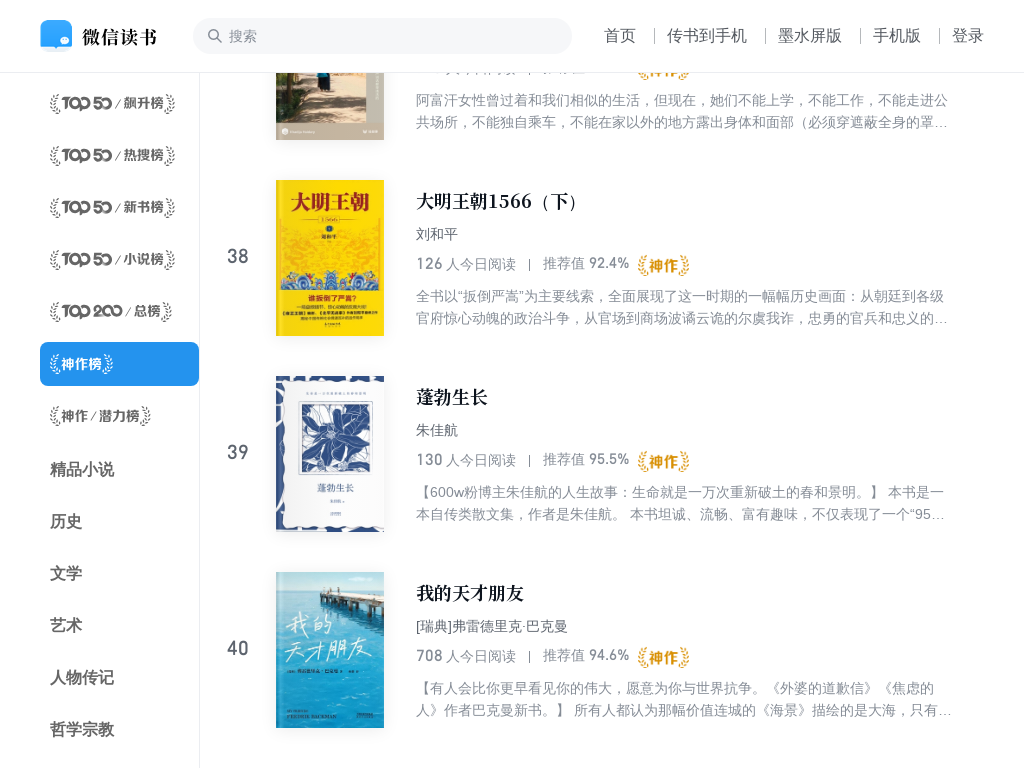

Waited 1000ms for lazy-loaded content to load
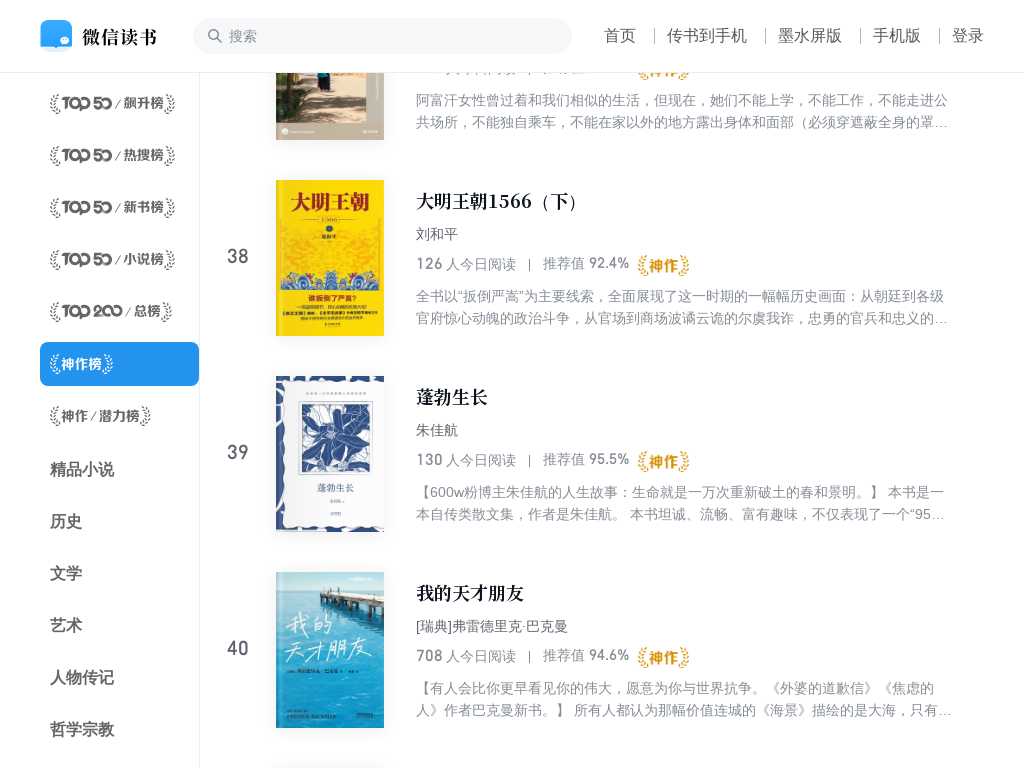

Scrolled down by 10000 pixels (iteration 3/10)
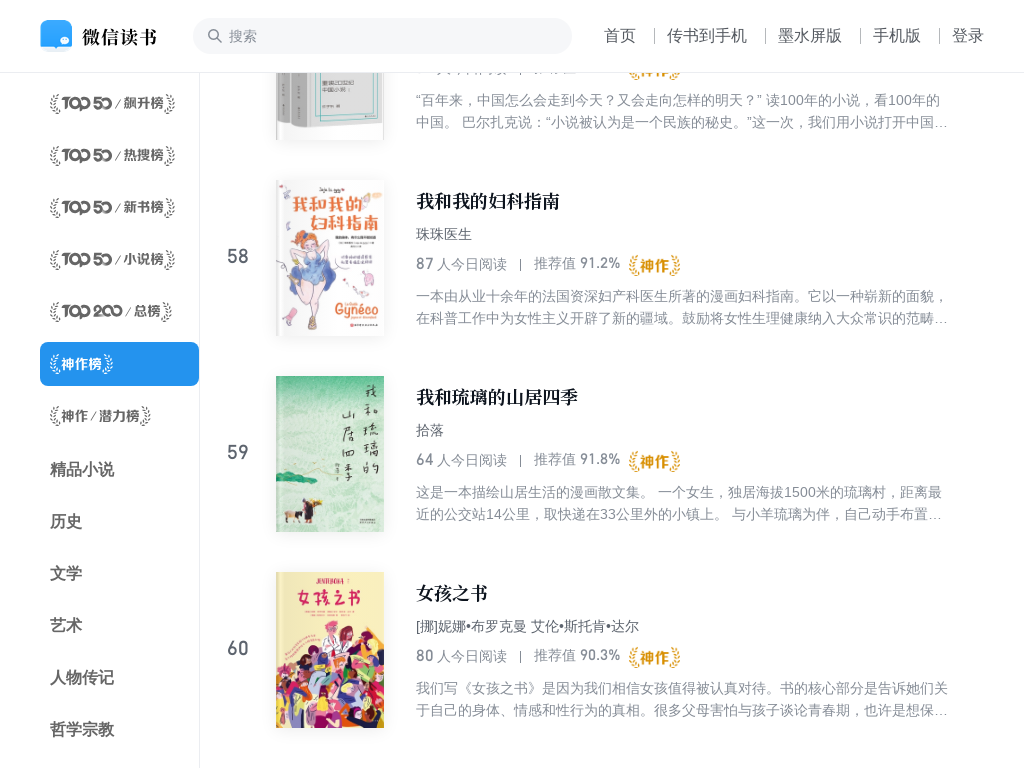

Waited 1000ms for lazy-loaded content to load
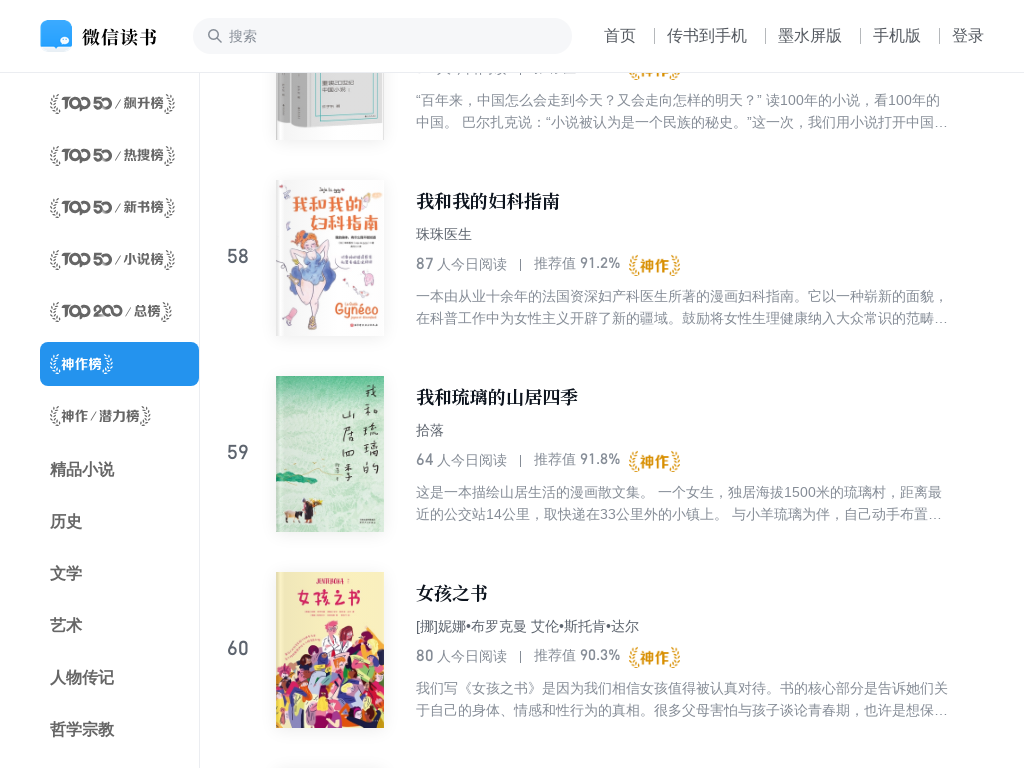

Scrolled down by 10000 pixels (iteration 4/10)
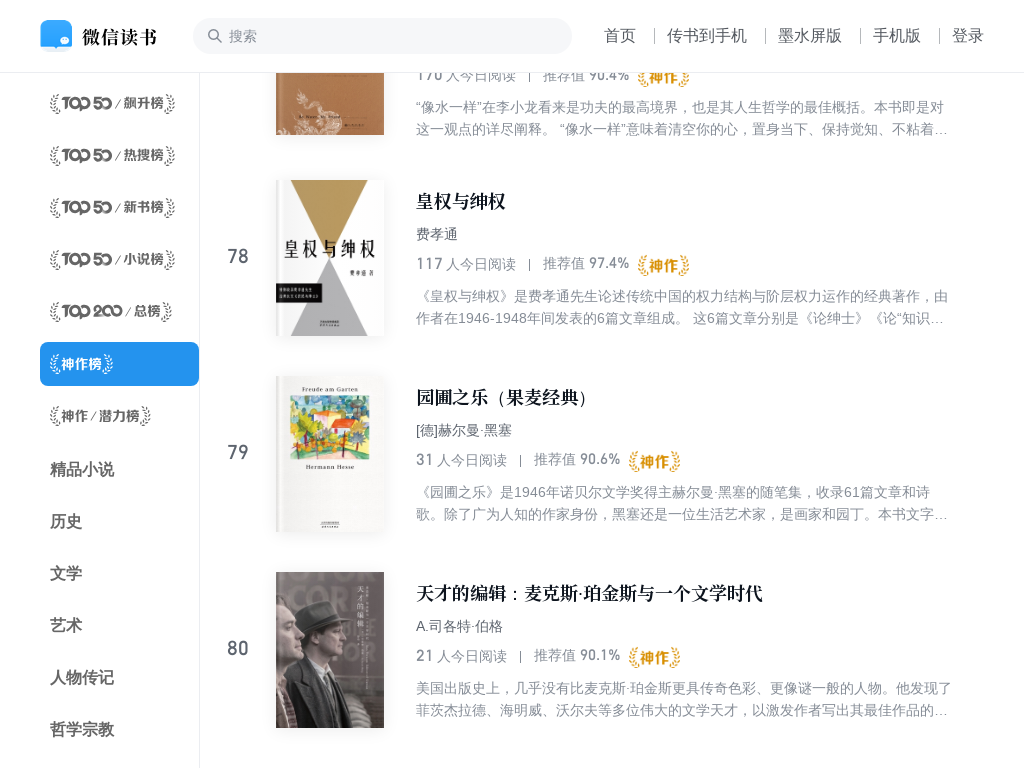

Waited 1000ms for lazy-loaded content to load
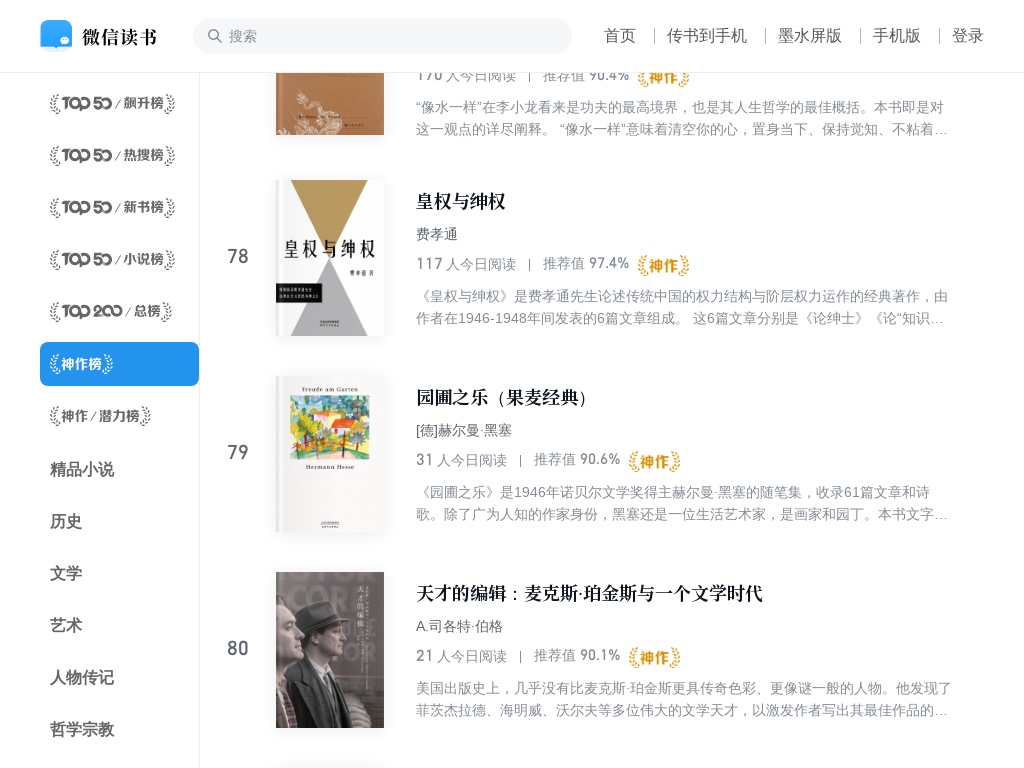

Scrolled down by 10000 pixels (iteration 5/10)
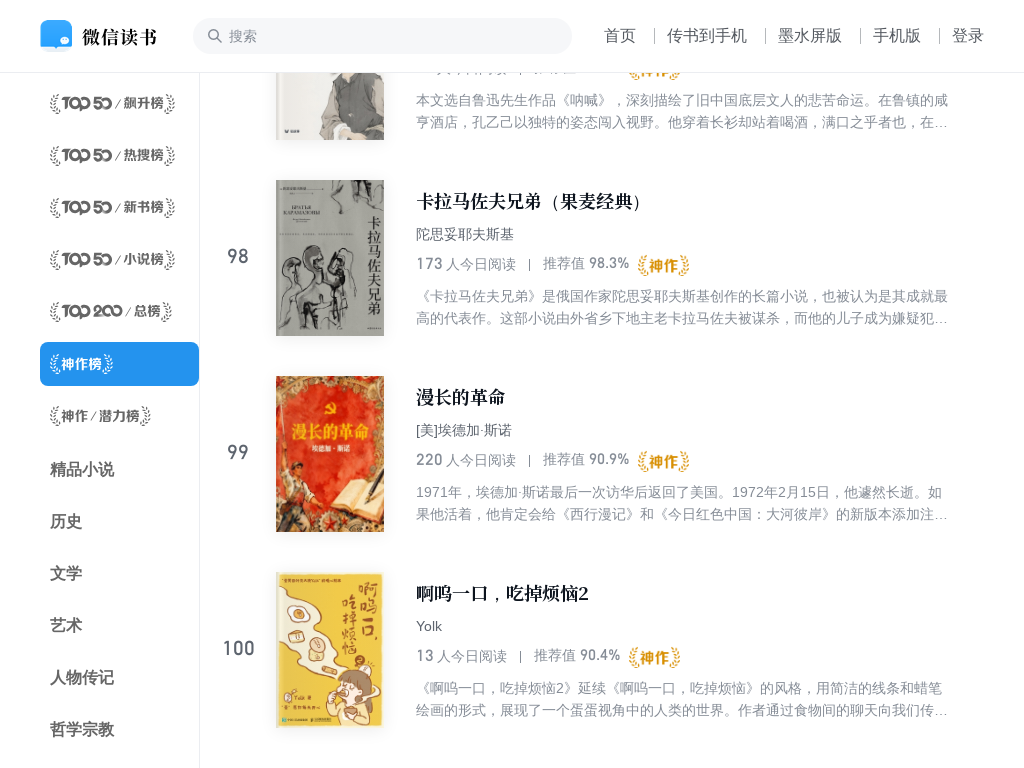

Waited 1000ms for lazy-loaded content to load
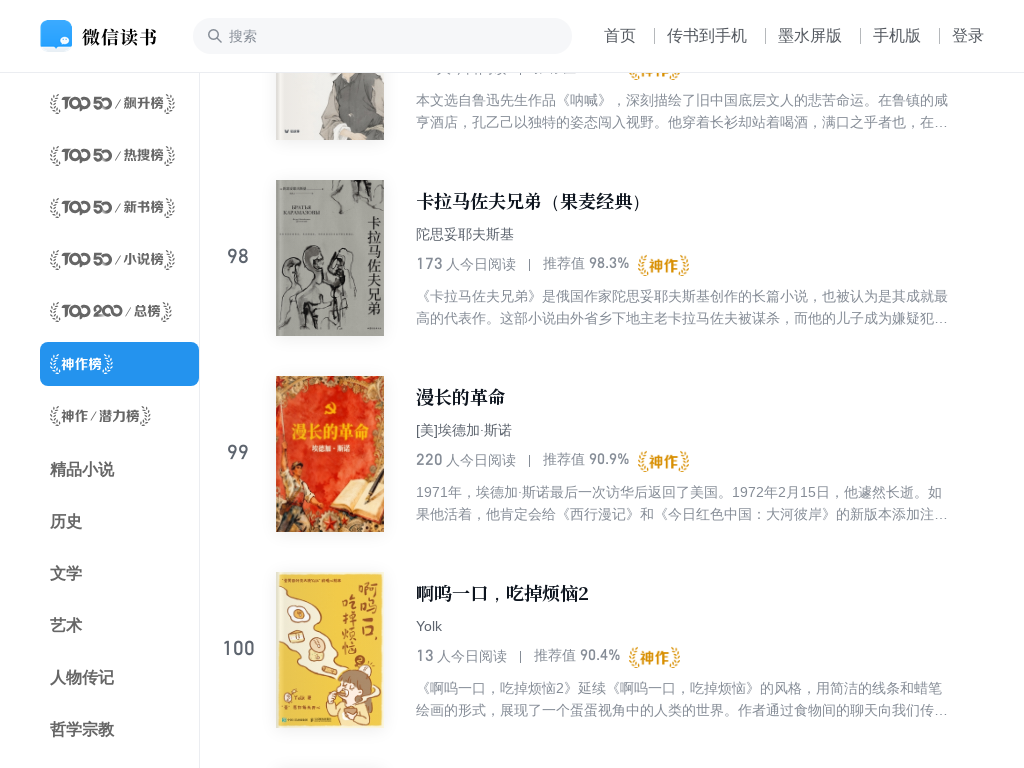

Scrolled down by 10000 pixels (iteration 6/10)
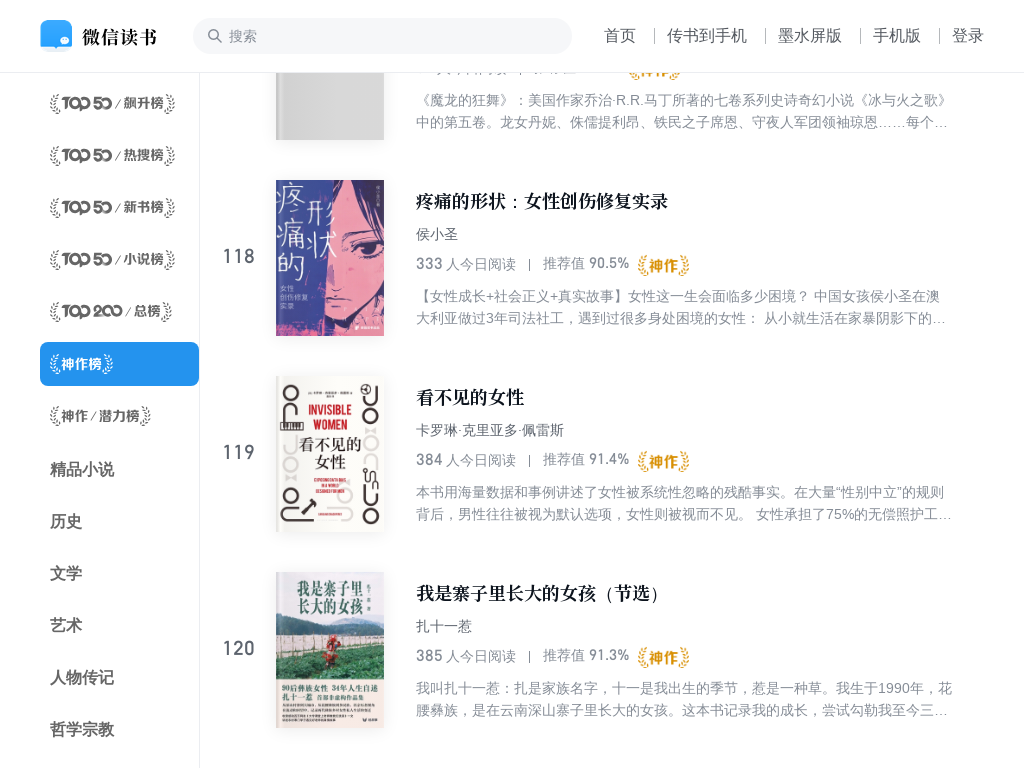

Waited 1000ms for lazy-loaded content to load
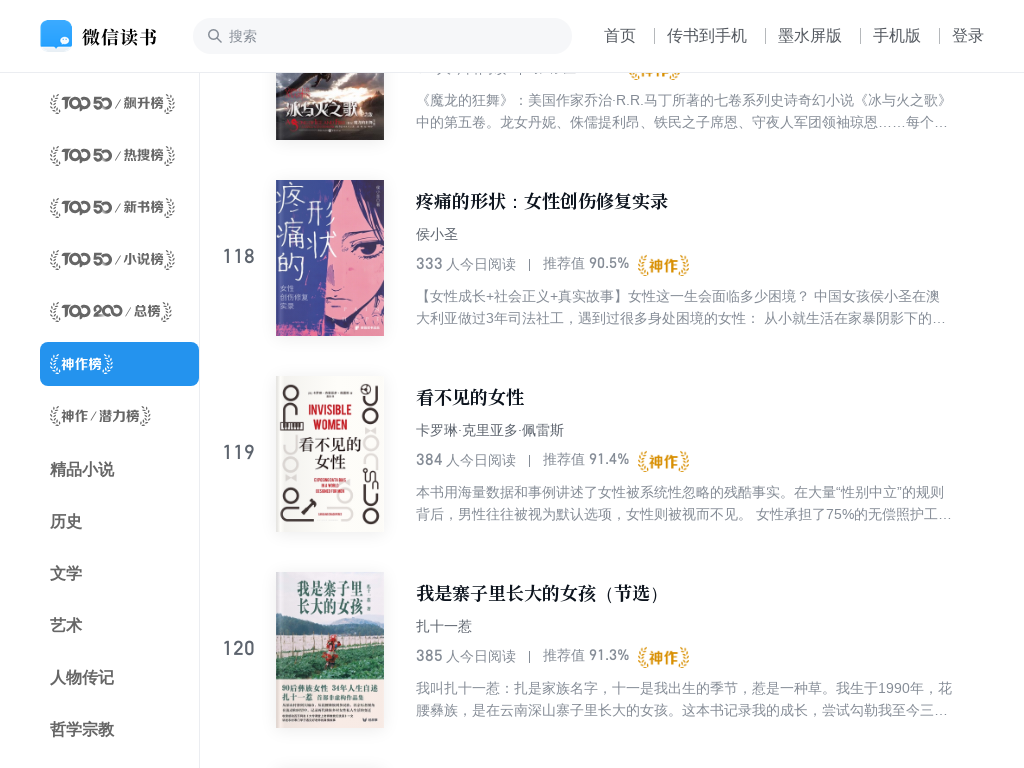

Scrolled down by 10000 pixels (iteration 7/10)
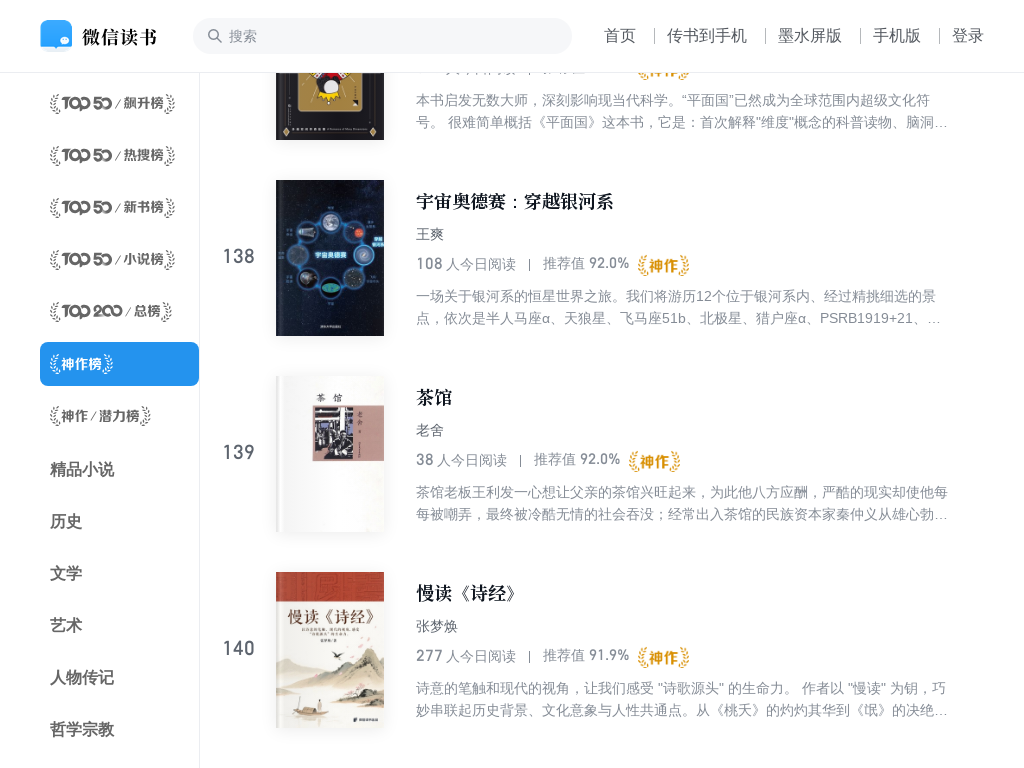

Waited 1000ms for lazy-loaded content to load
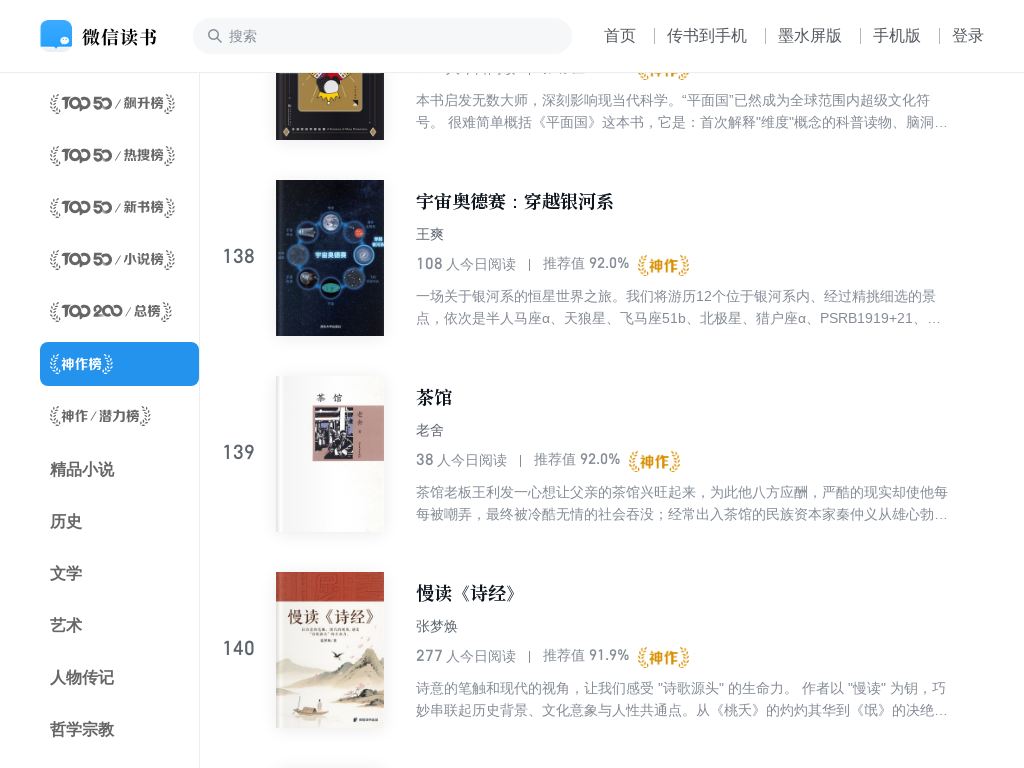

Scrolled down by 10000 pixels (iteration 8/10)
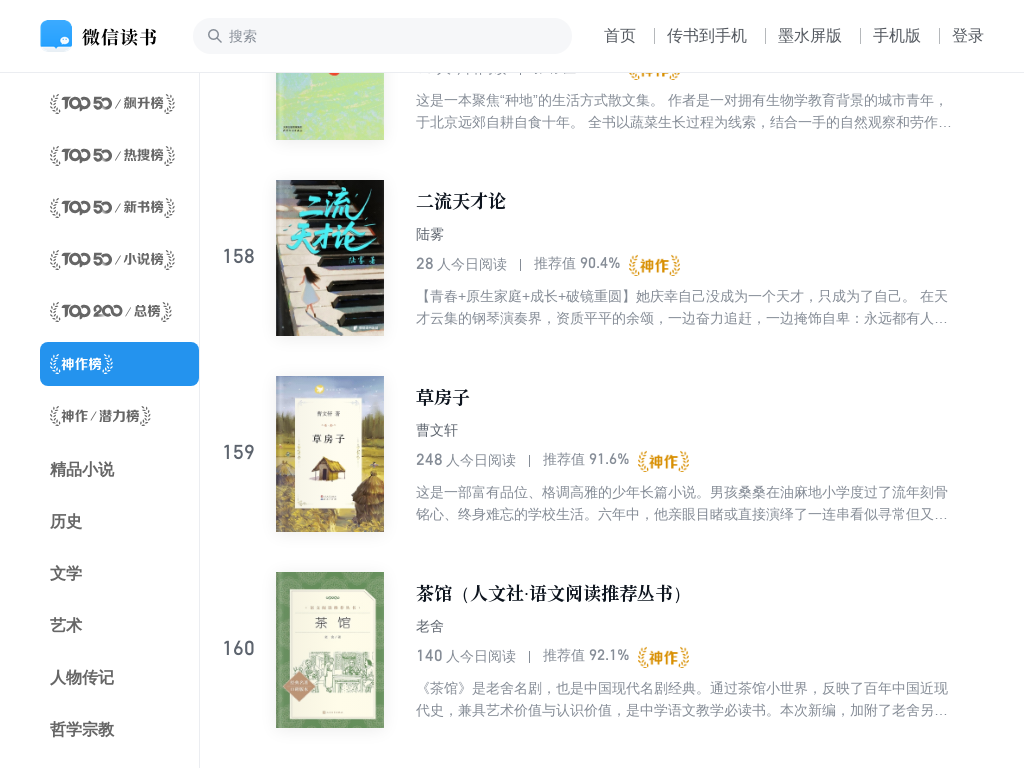

Waited 1000ms for lazy-loaded content to load
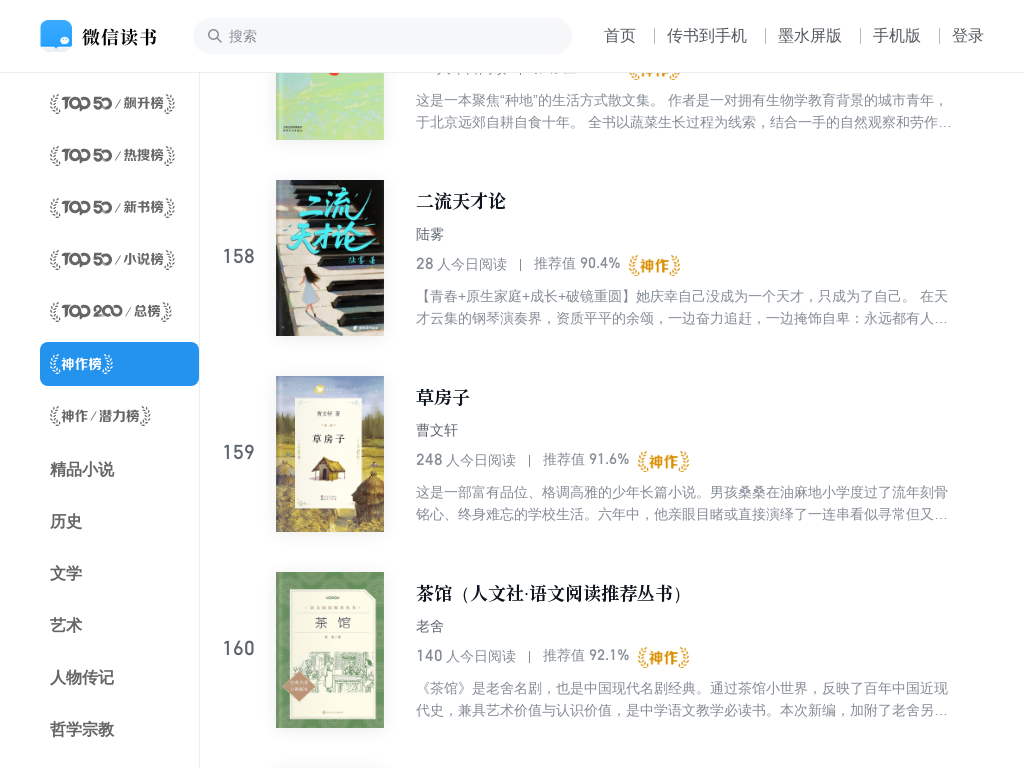

Scrolled down by 10000 pixels (iteration 9/10)
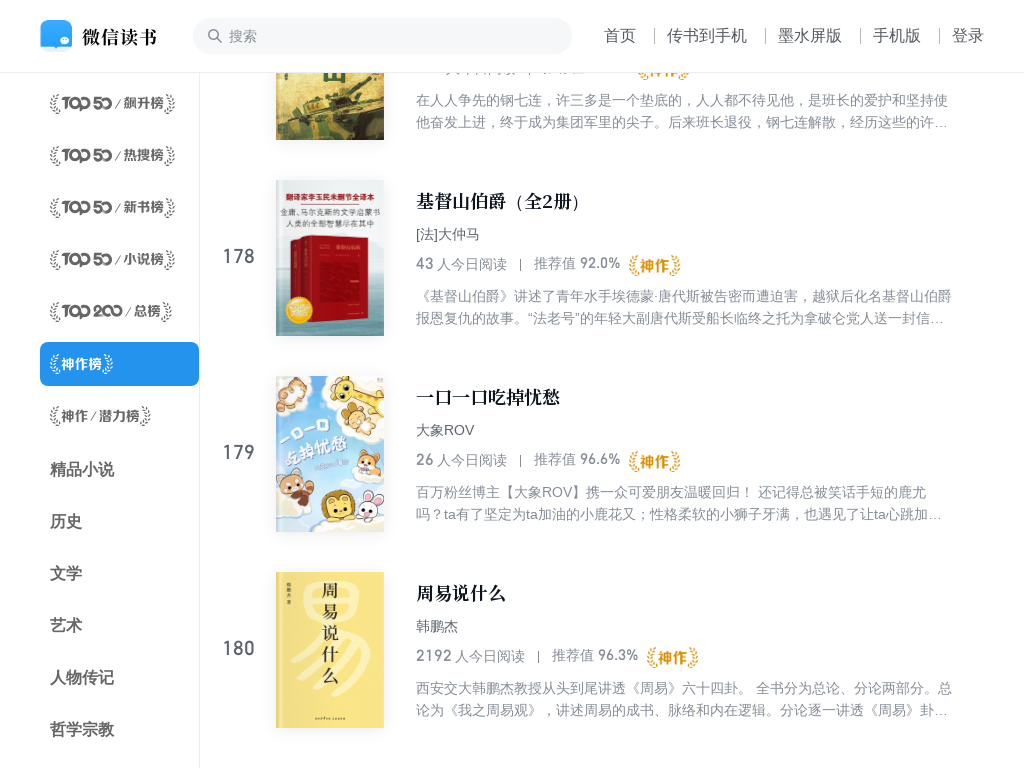

Waited 1000ms for lazy-loaded content to load
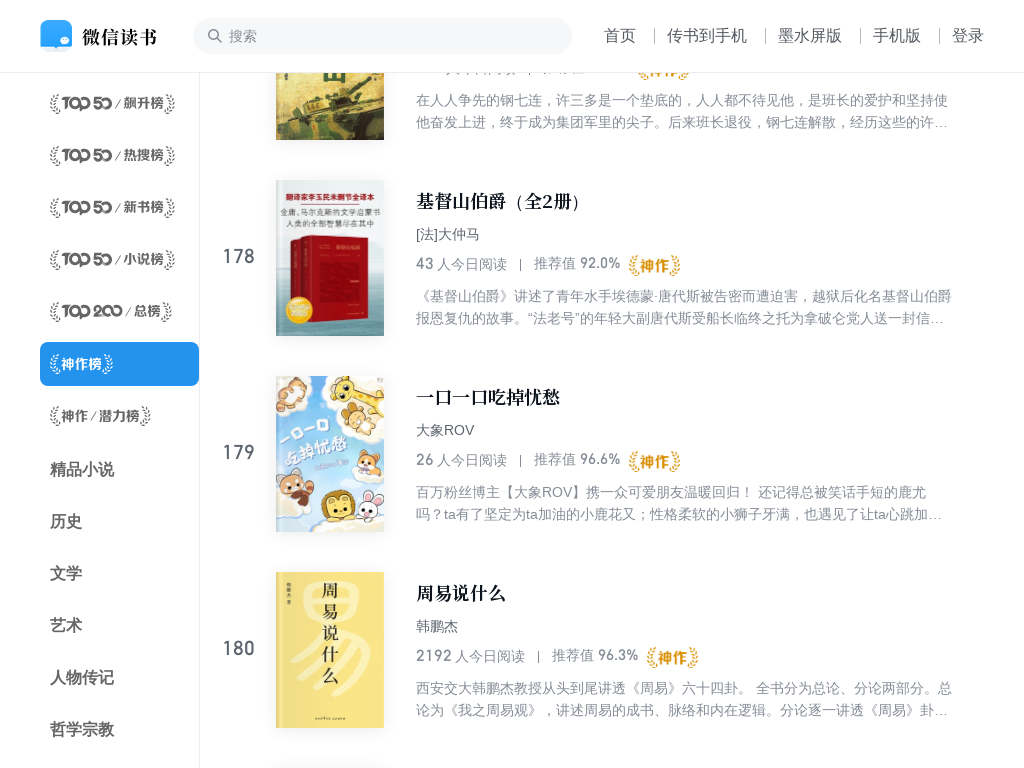

Scrolled down by 10000 pixels (iteration 10/10)
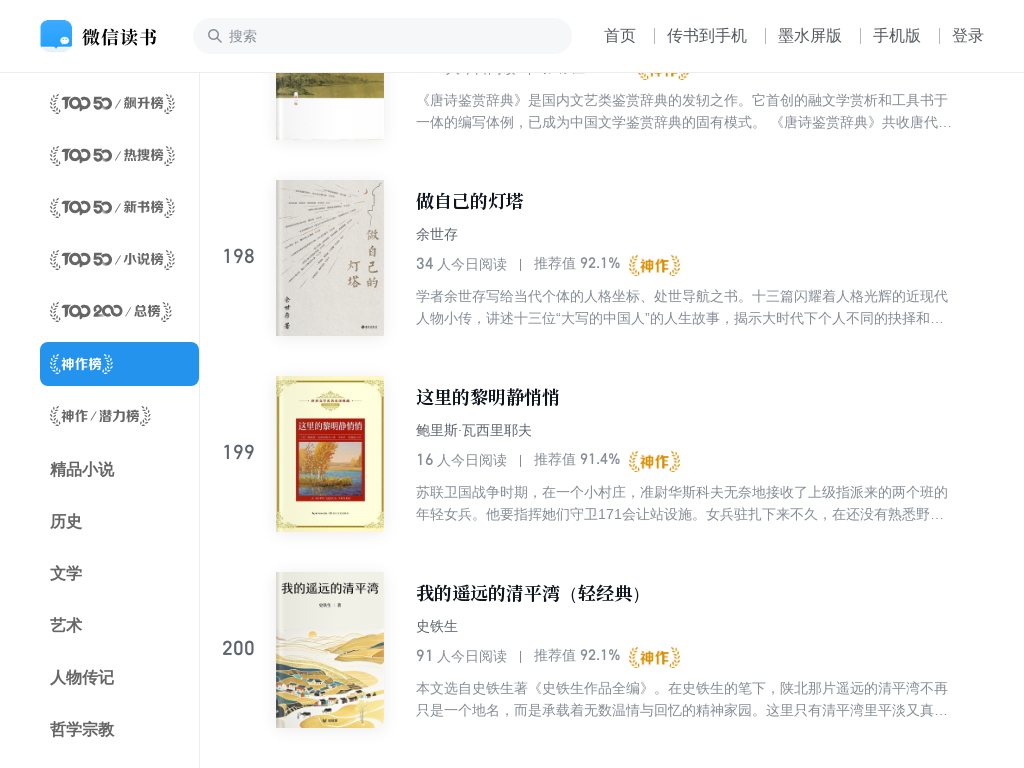

Waited 1000ms for lazy-loaded content to load
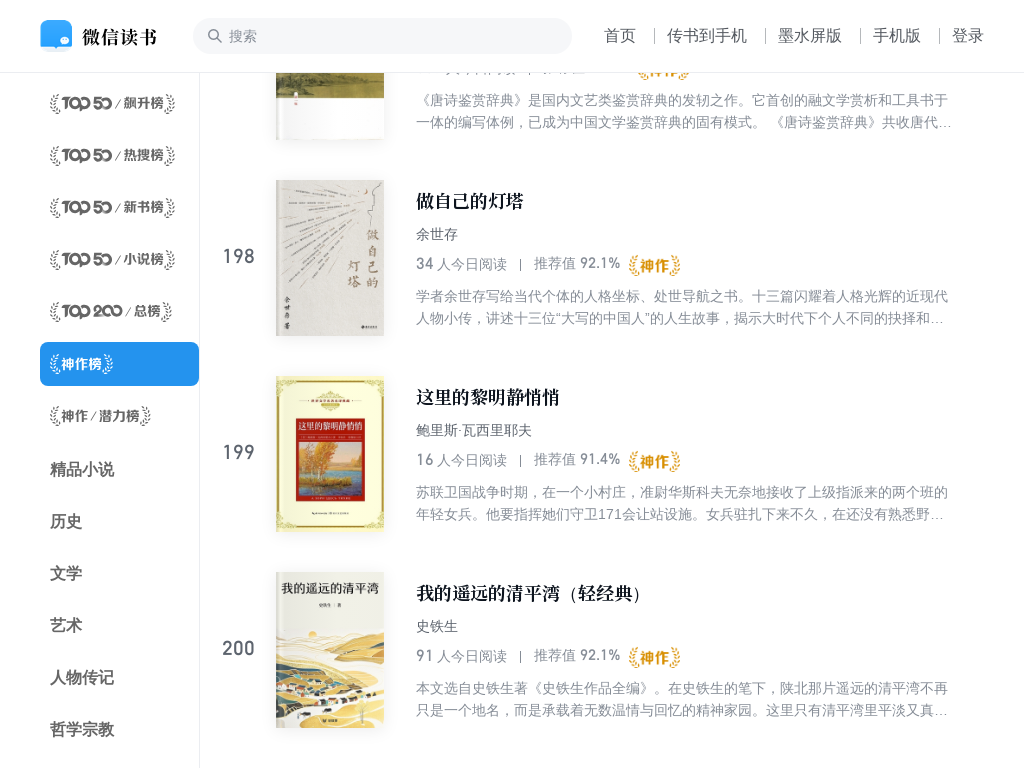

Book list items loaded and visible
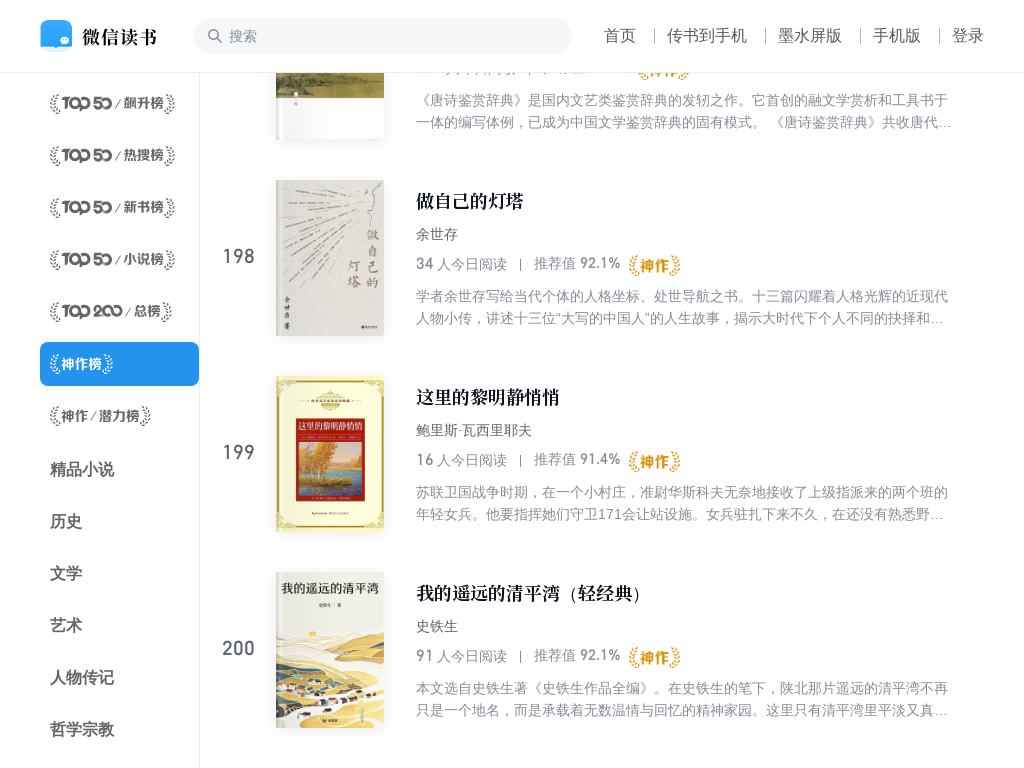

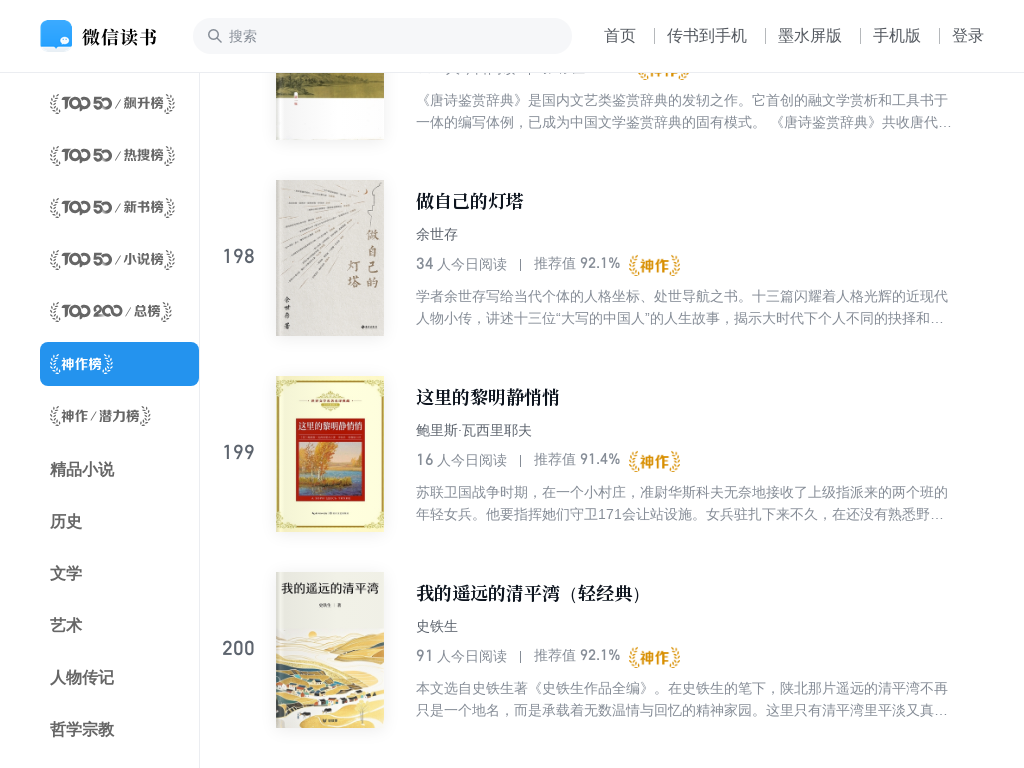